Tests dynamic controls functionality by verifying a textbox is initially disabled, clicking the Enable button, waiting for the textbox to become enabled, and verifying the success message is displayed.

Starting URL: https://the-internet.herokuapp.com/dynamic_controls

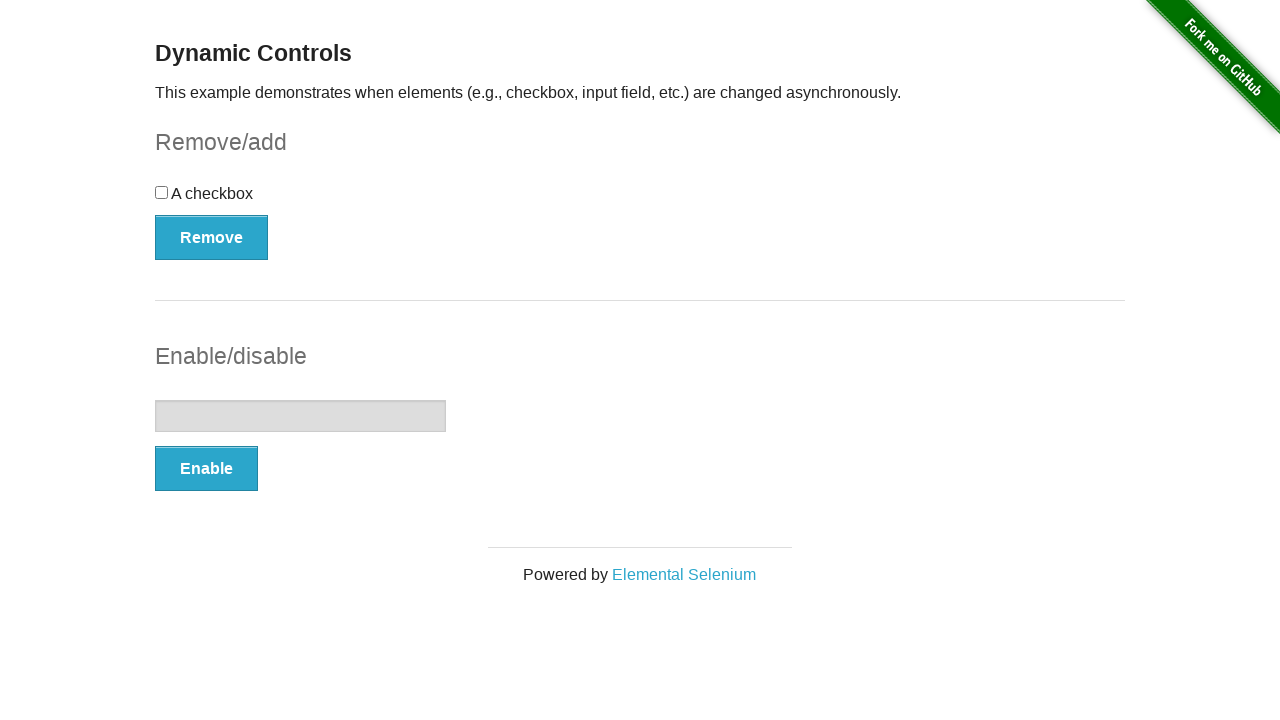

Located the textbox element
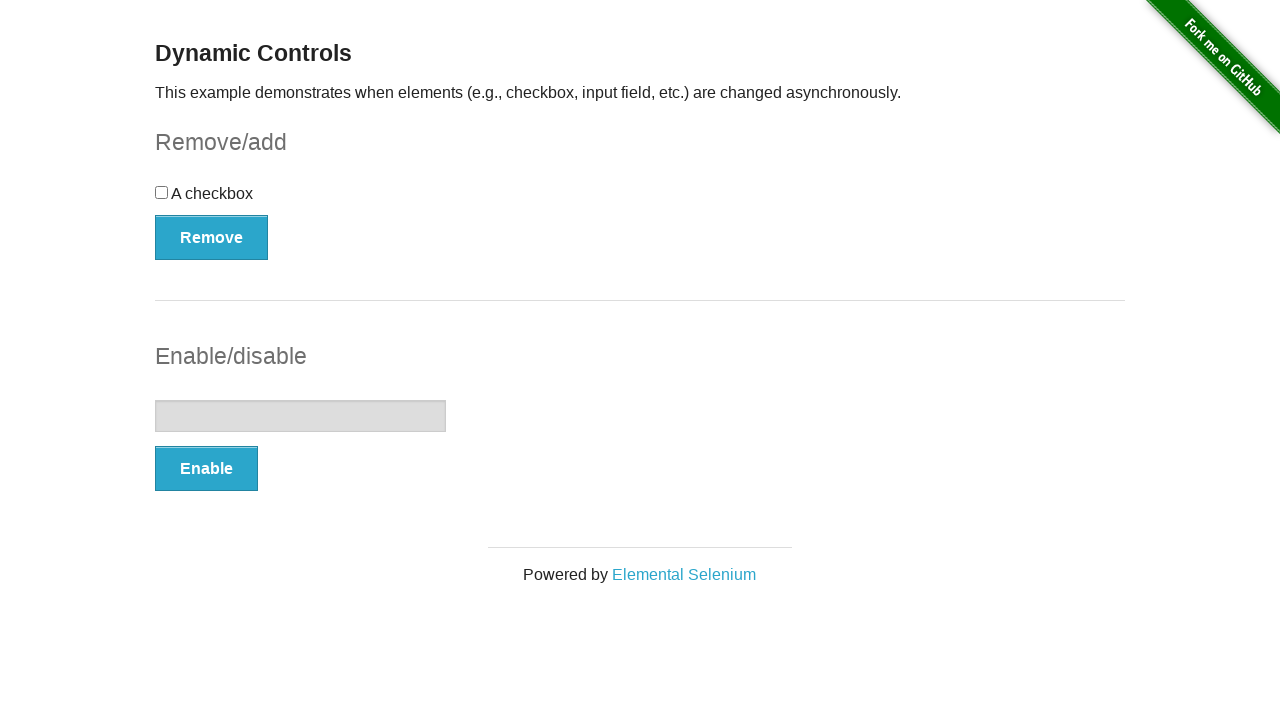

Verified textbox is initially disabled
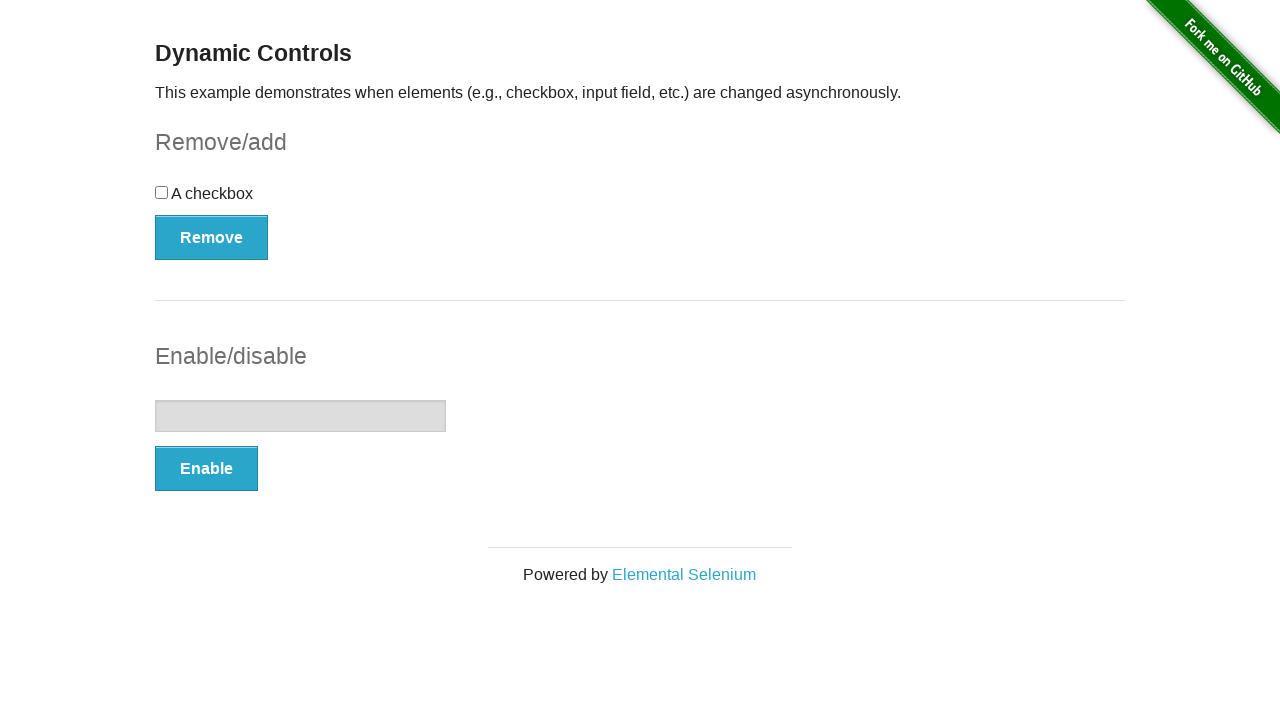

Clicked the Enable button at (206, 469) on button:text('Enable')
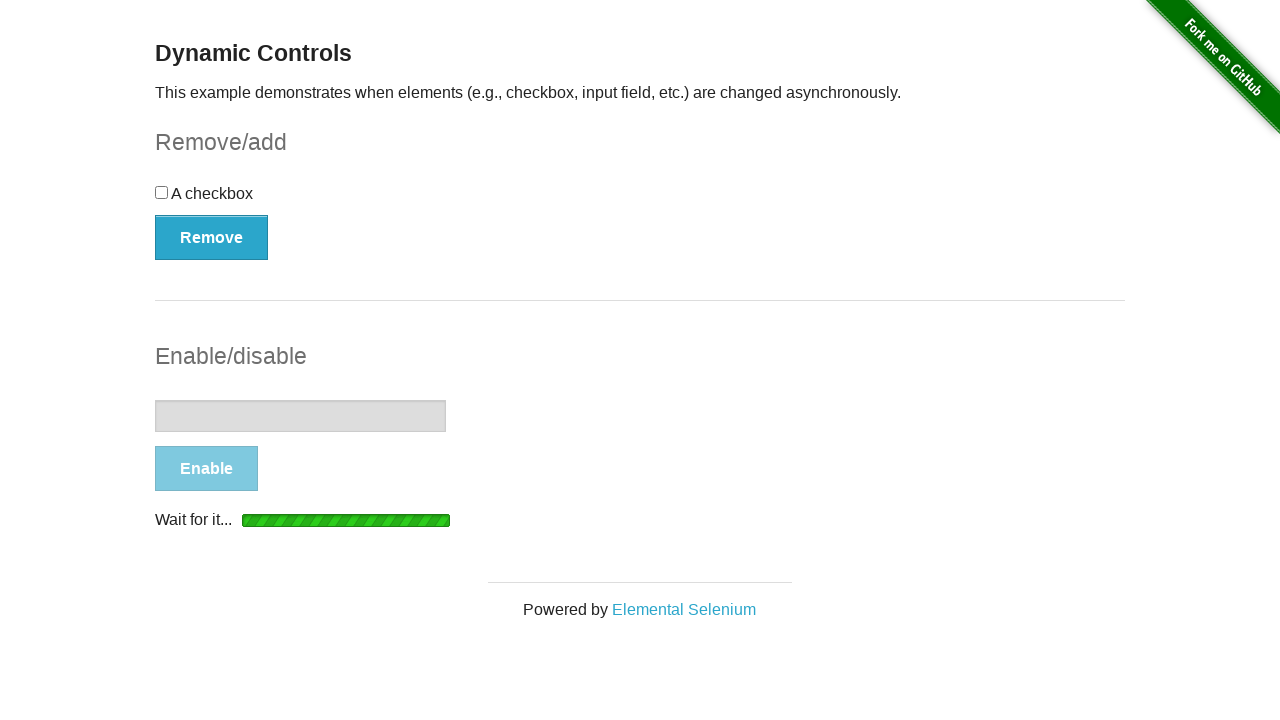

Waited for textbox to become enabled
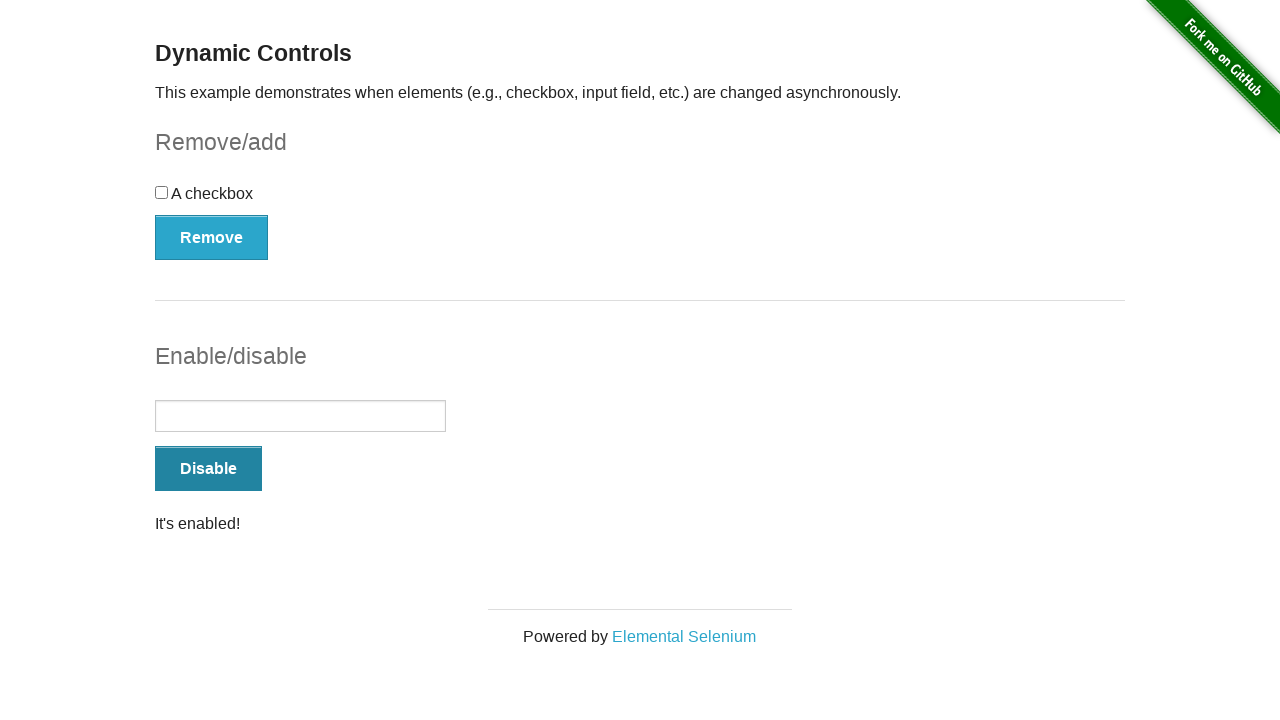

Located the success message element
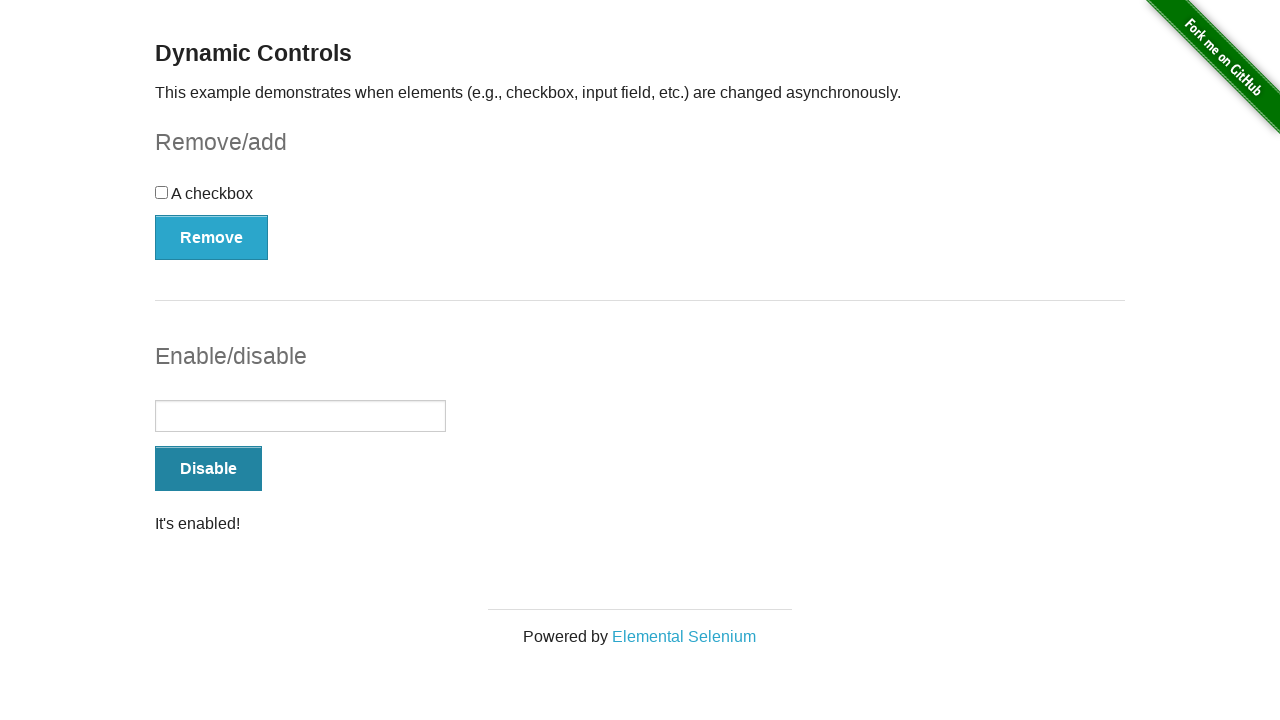

Verified success message is visible
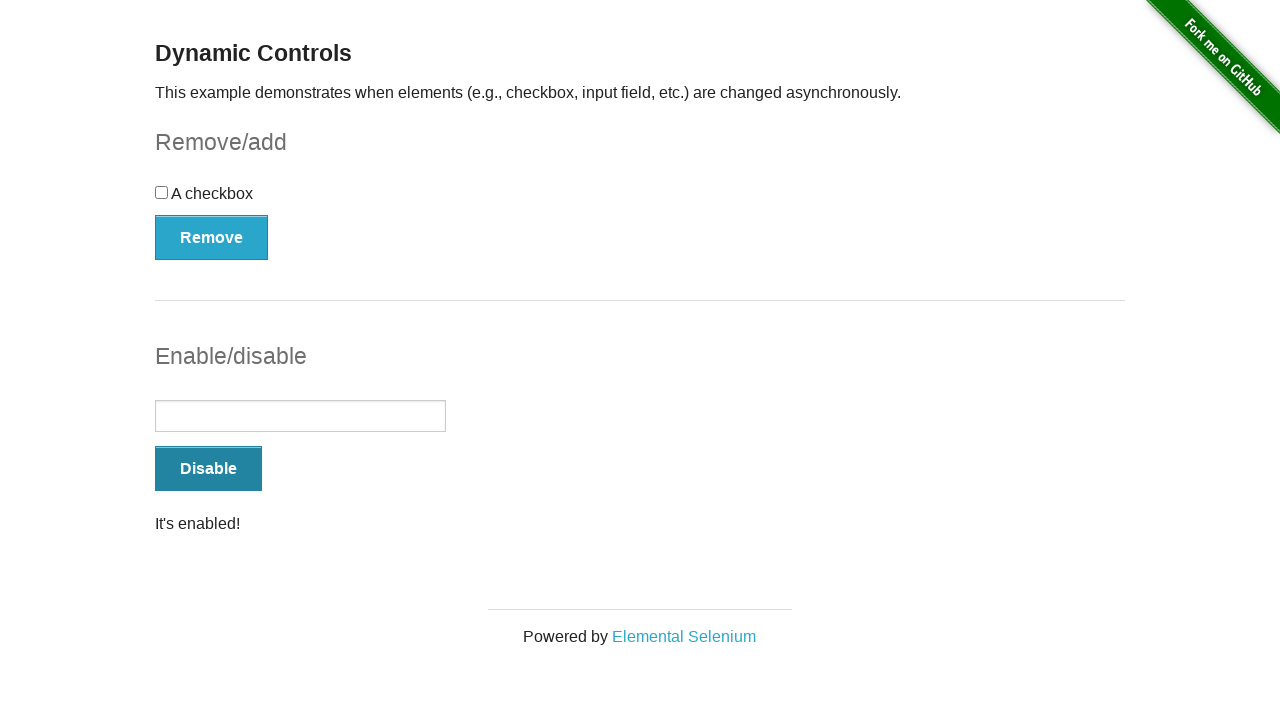

Verified textbox is now enabled
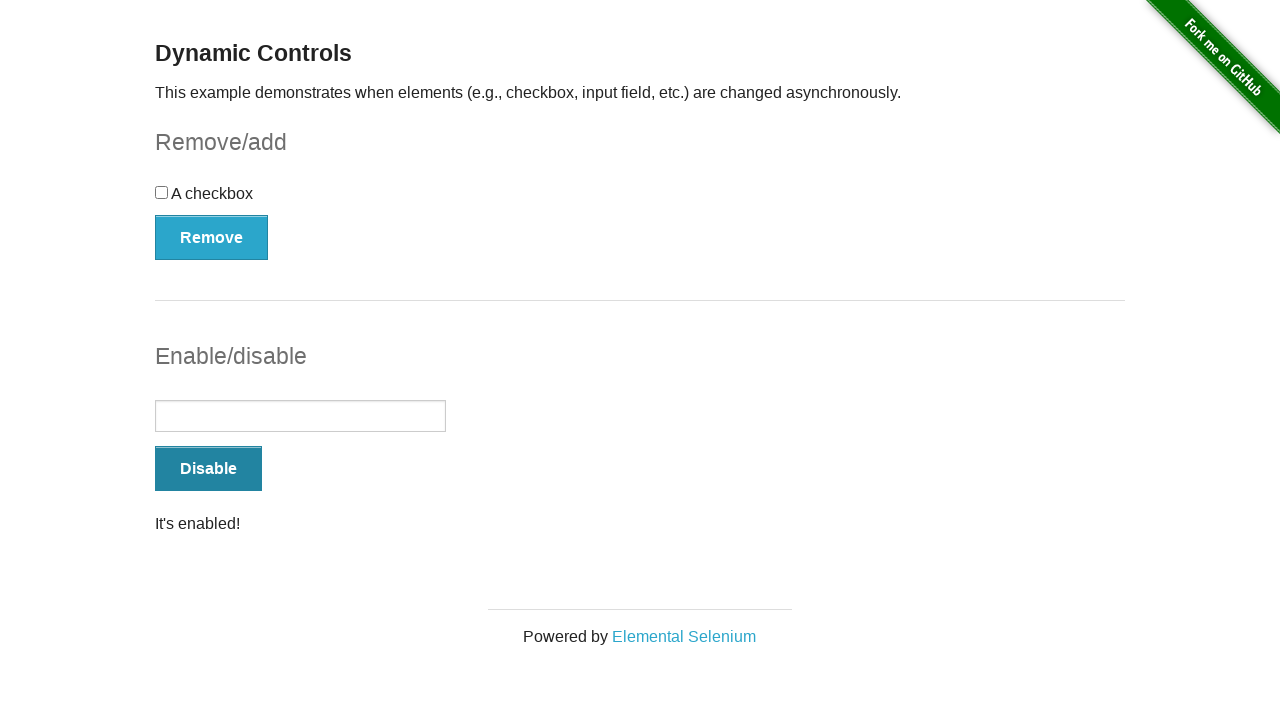

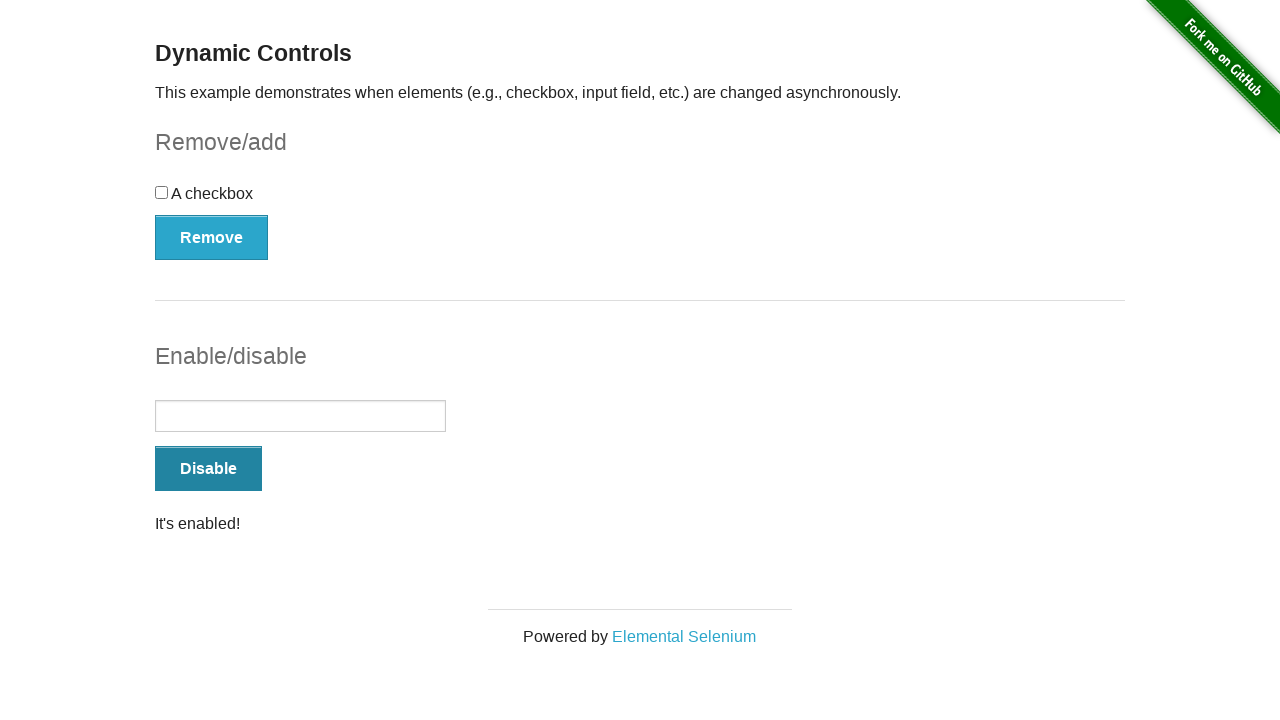